Tests that new todo items are appended to the bottom of the list by creating 3 items and verifying the count.

Starting URL: https://demo.playwright.dev/todomvc

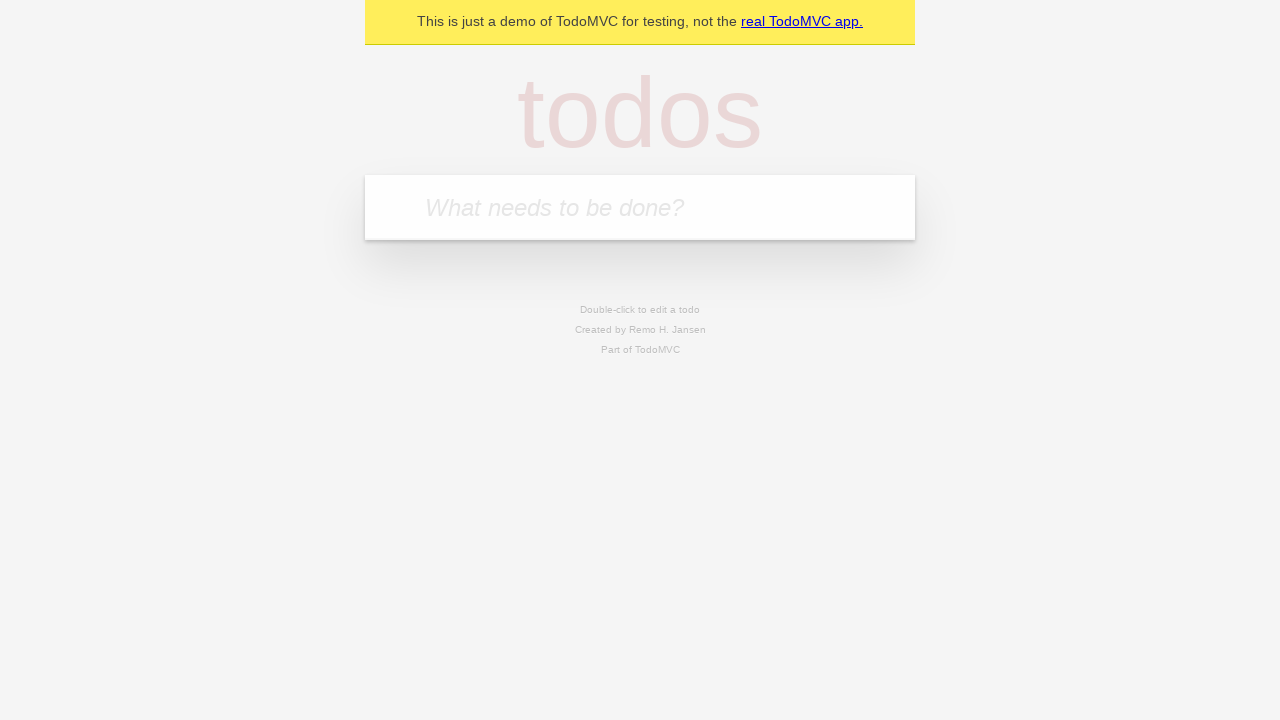

Filled todo input with 'buy some cheese' on internal:attr=[placeholder="What needs to be done?"i]
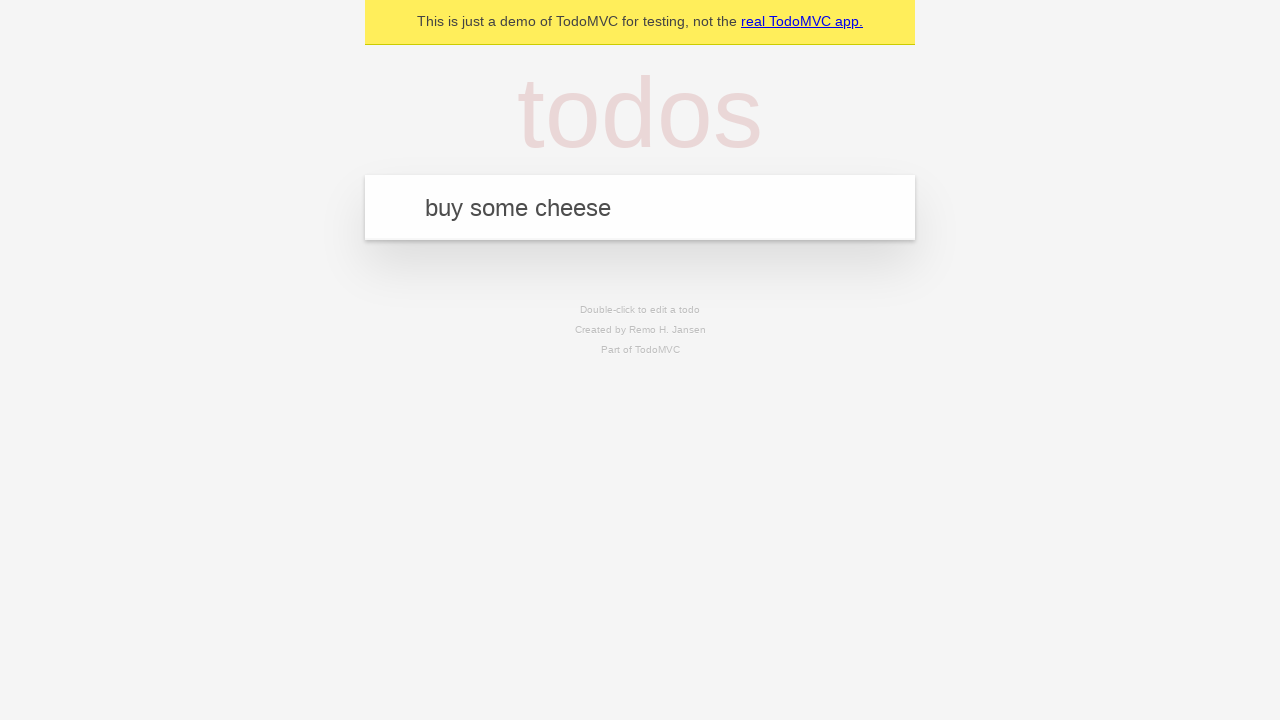

Pressed Enter to add first todo item on internal:attr=[placeholder="What needs to be done?"i]
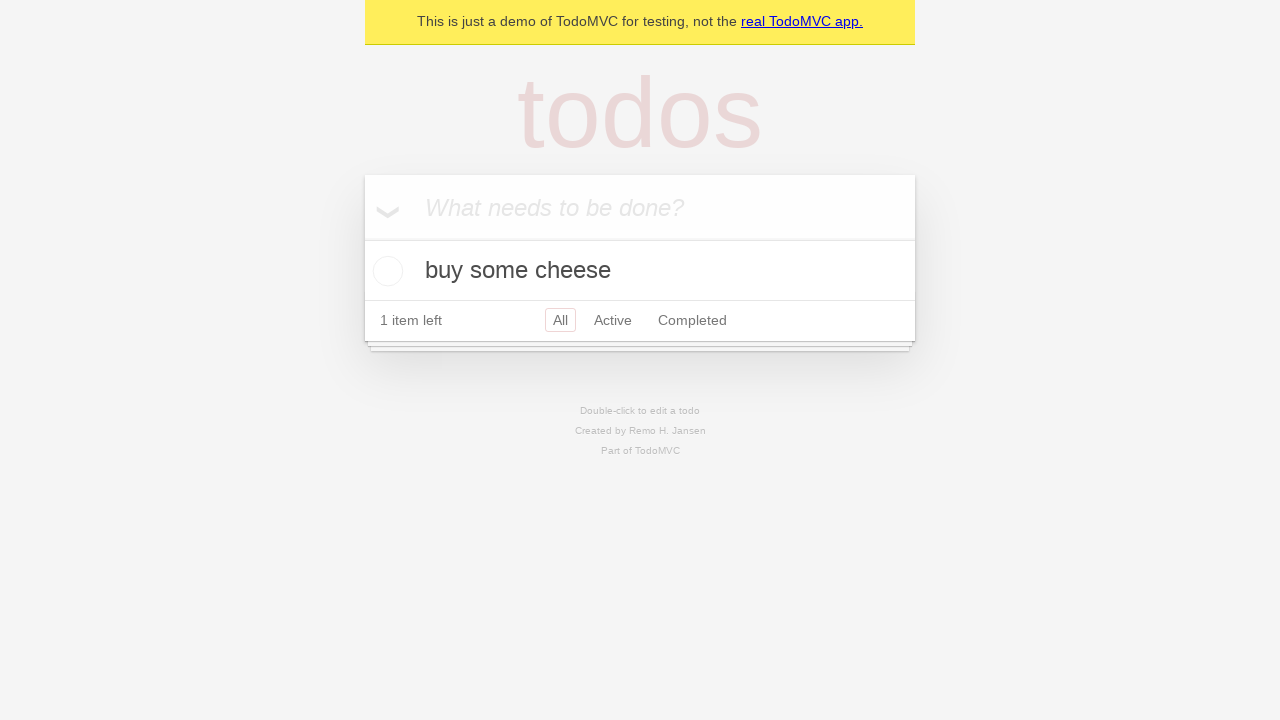

Filled todo input with 'feed the cat' on internal:attr=[placeholder="What needs to be done?"i]
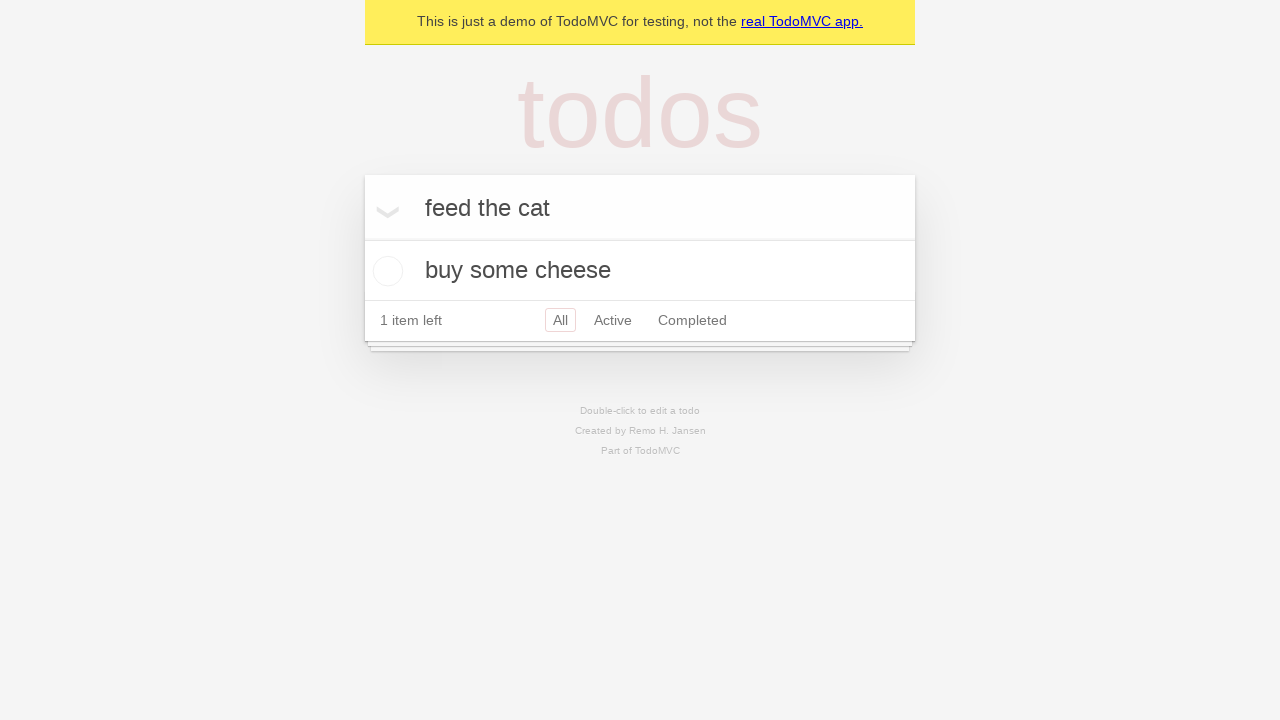

Pressed Enter to add second todo item on internal:attr=[placeholder="What needs to be done?"i]
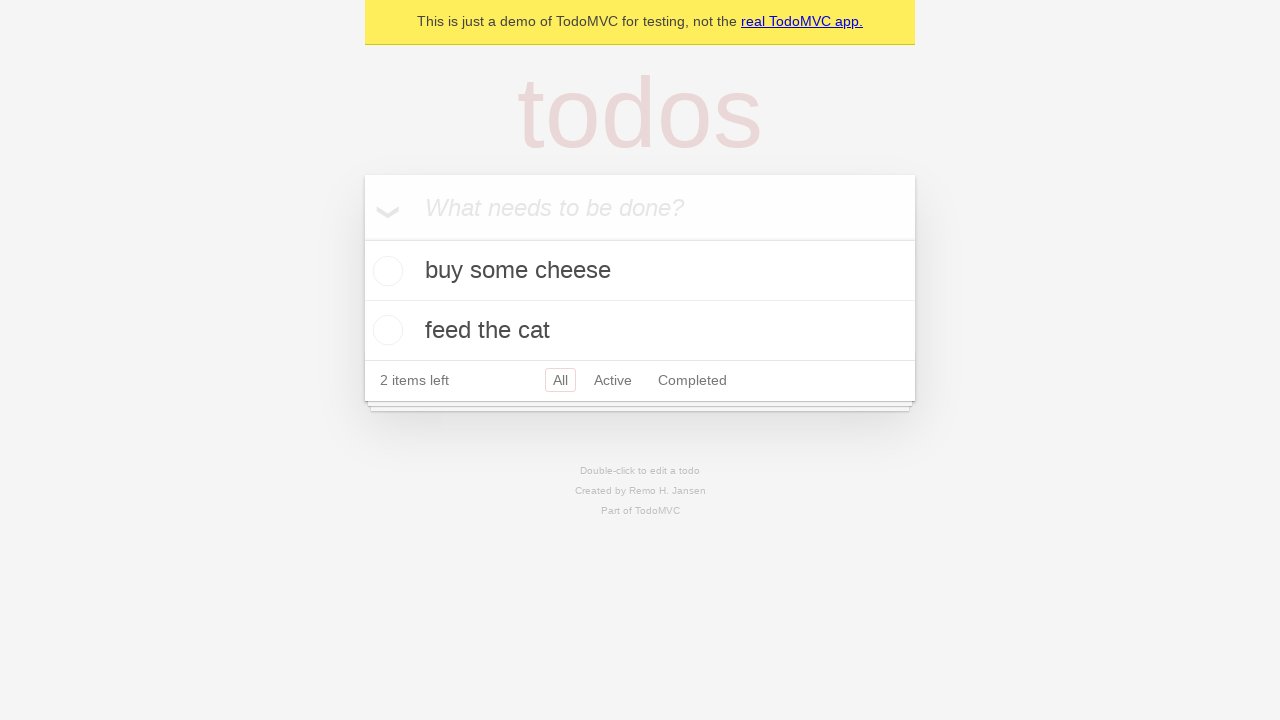

Filled todo input with 'book a doctors appointment' on internal:attr=[placeholder="What needs to be done?"i]
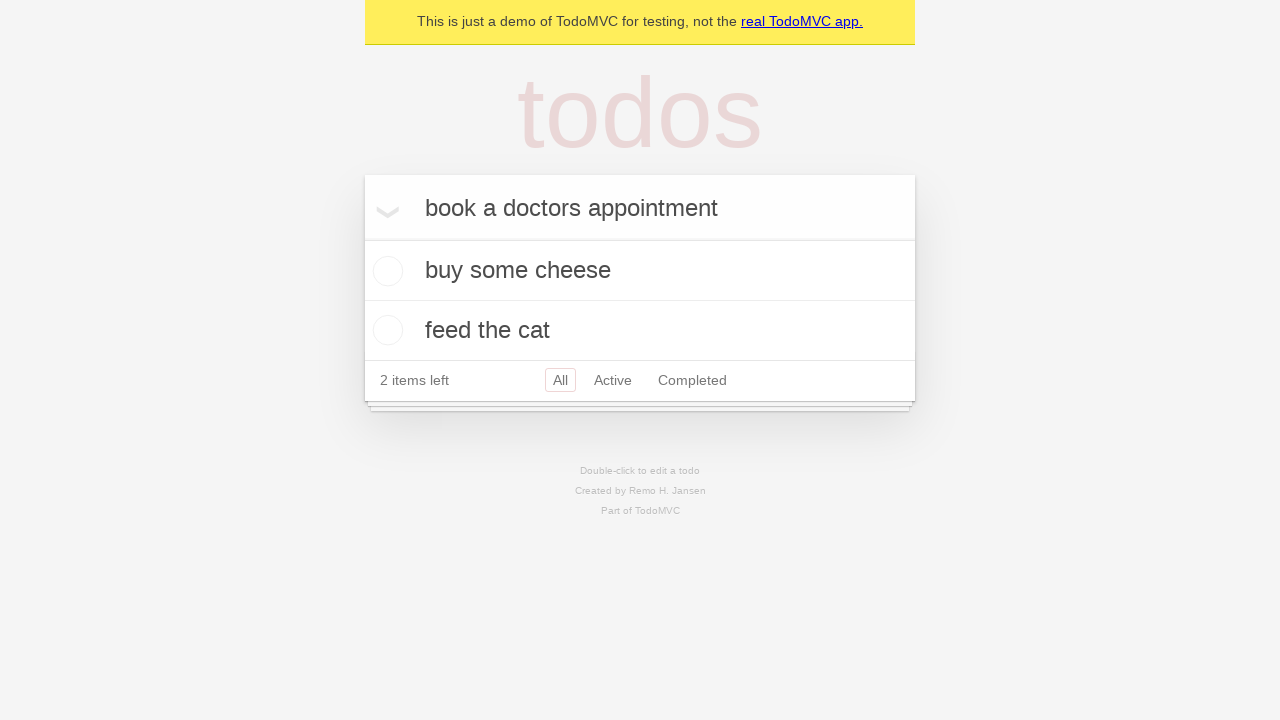

Pressed Enter to add third todo item on internal:attr=[placeholder="What needs to be done?"i]
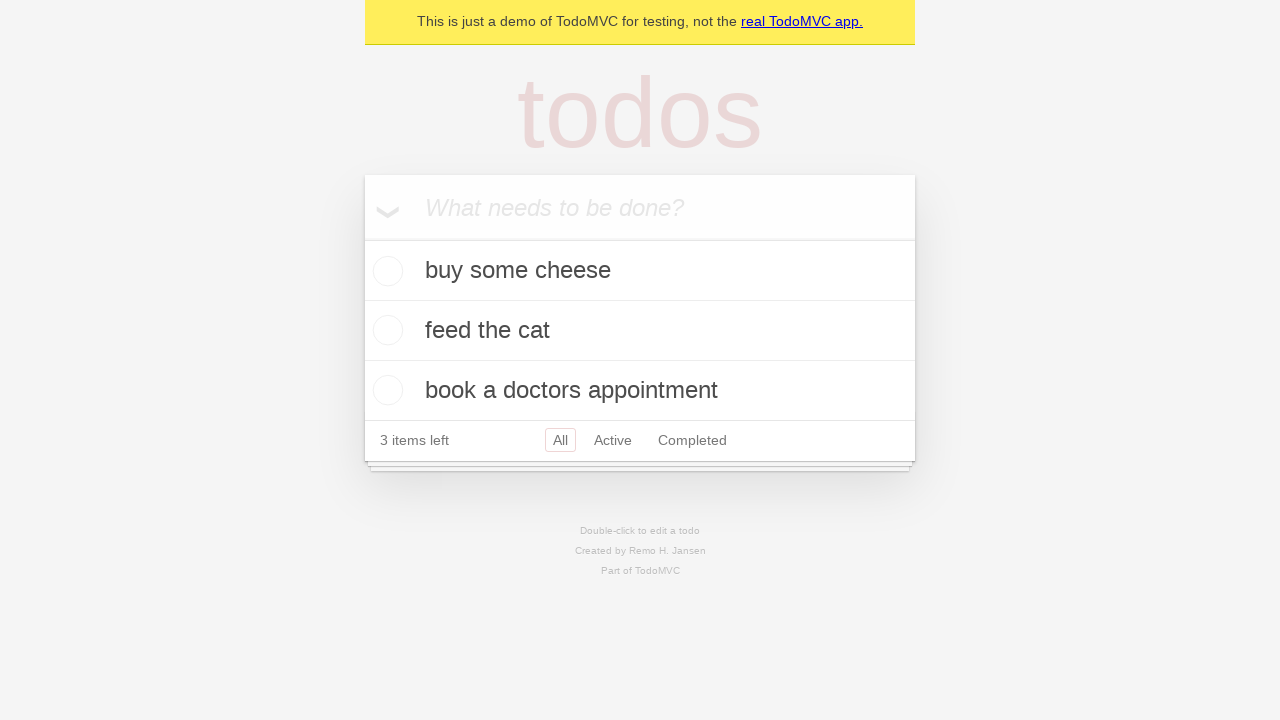

Verified that '3 items left' counter is displayed
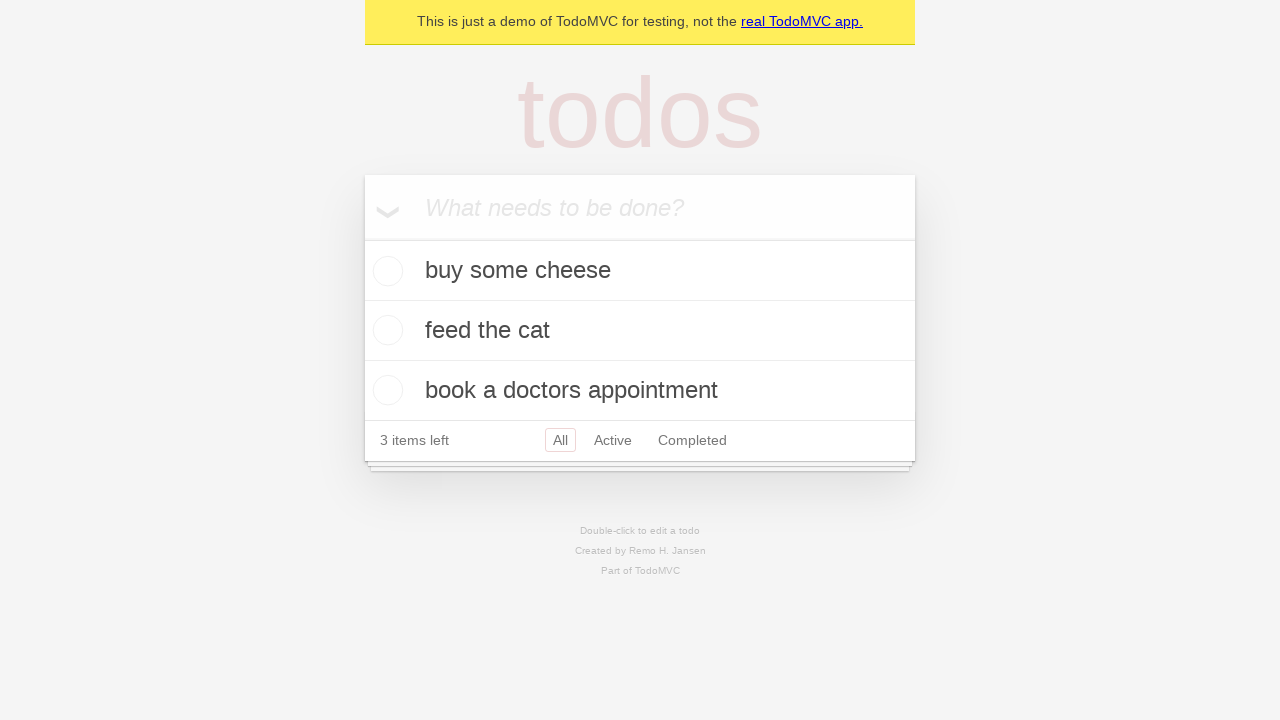

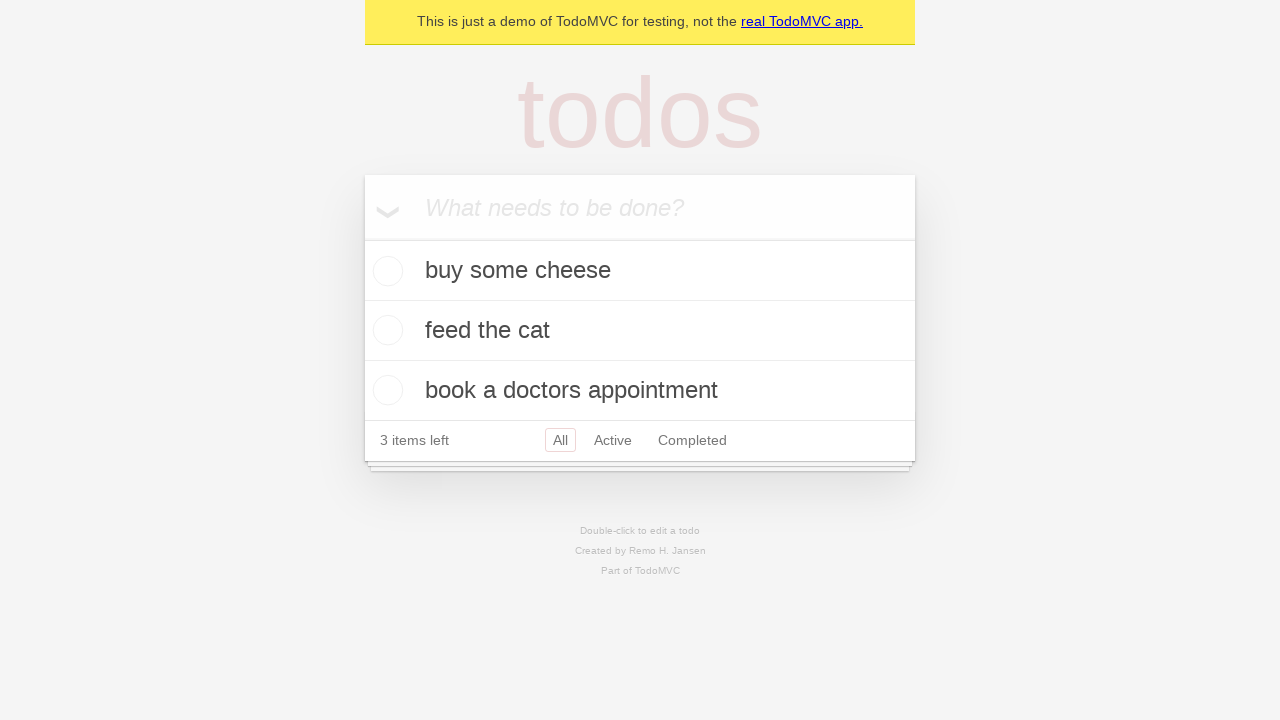